Tests Salesforce password reset functionality by clicking forgot password link, entering an email, and submitting the form

Starting URL: https://login.salesforce.com

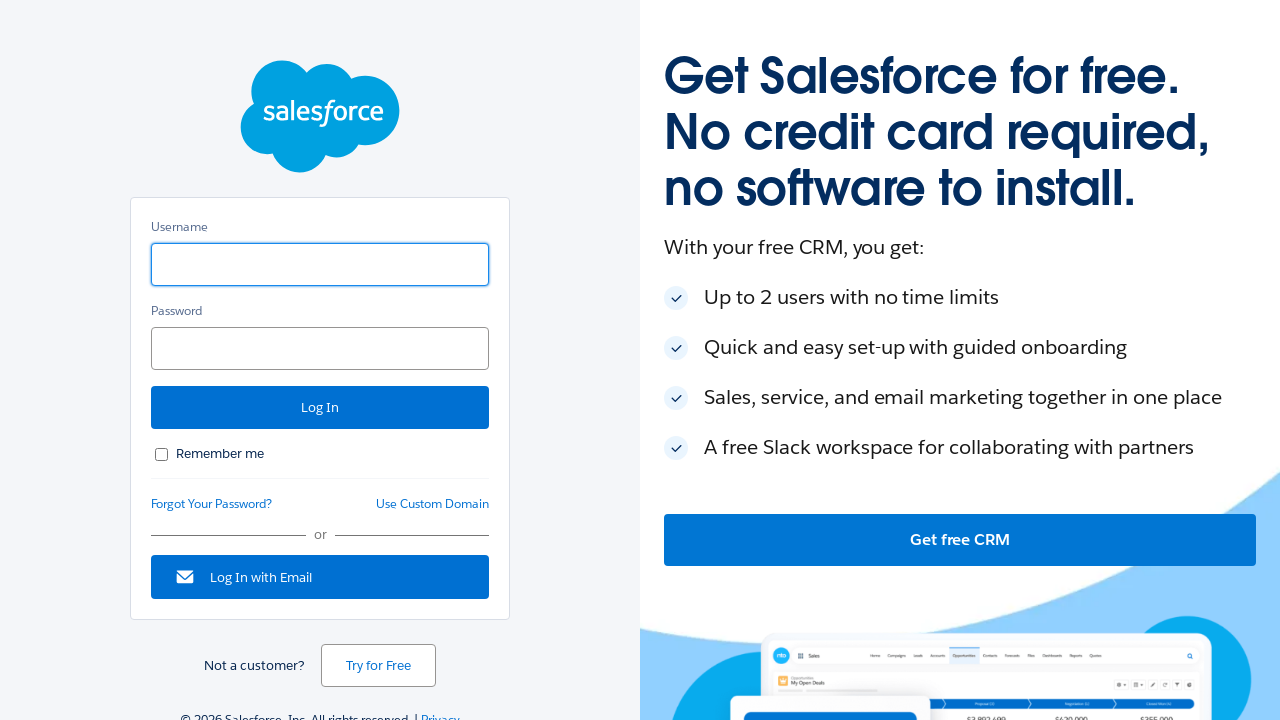

Clicked 'Forgot Your Password?' link on Salesforce login page at (212, 504) on xpath=//div[@class='w0 links bt pt16 mb20']//a
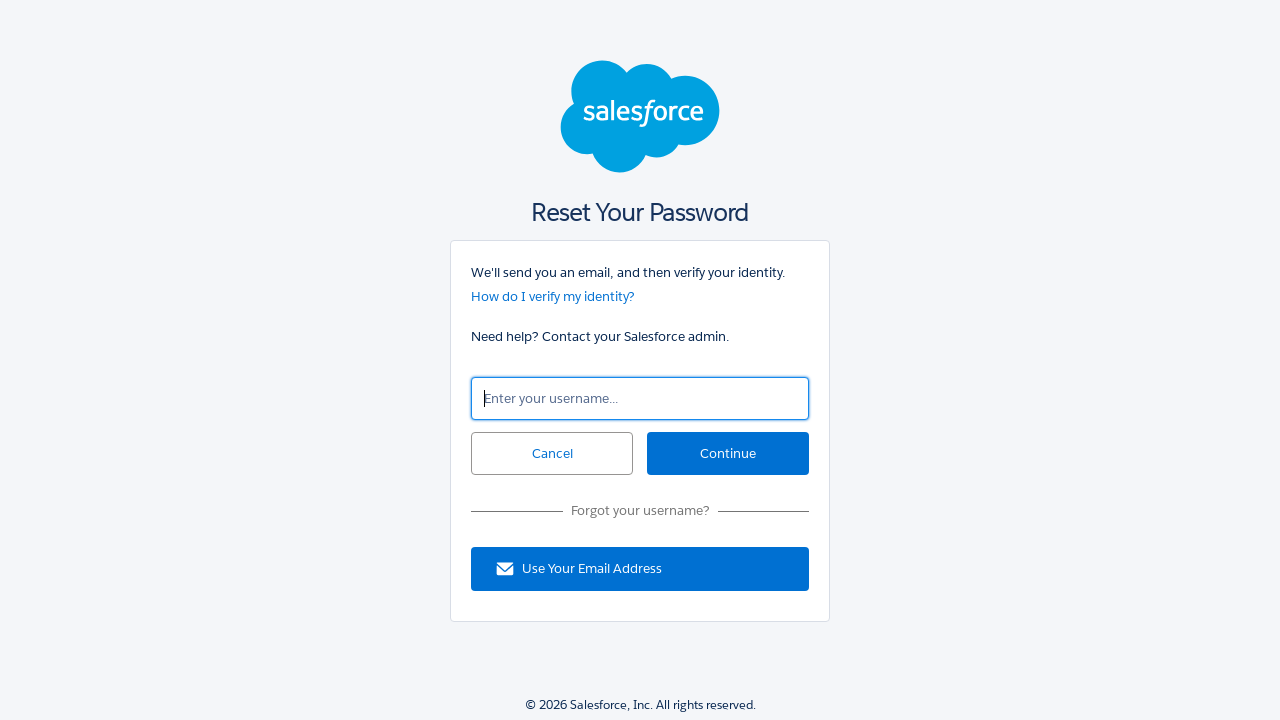

Filled email field with 'testuser123@example.com' on //div[@class='verifyform']//input[@type='email']
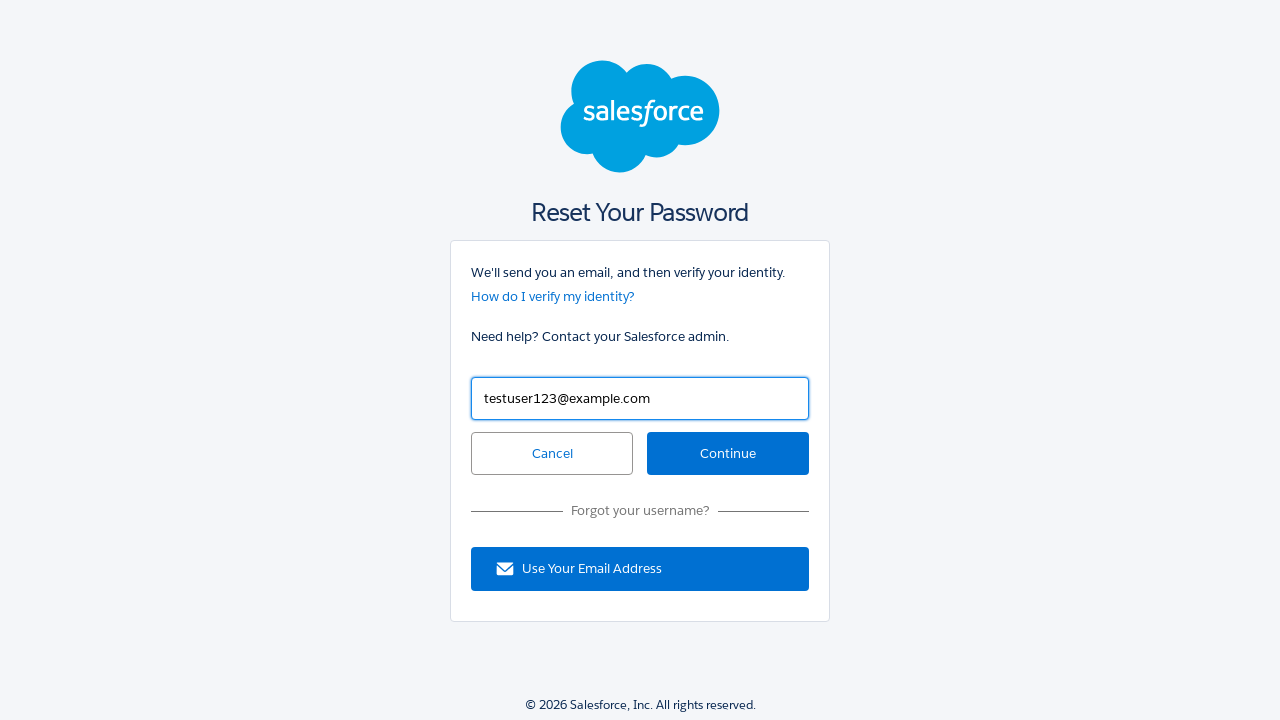

Clicked Continue button to submit password reset form at (552, 454) on xpath=//div[@class='verifyform']//input[2]
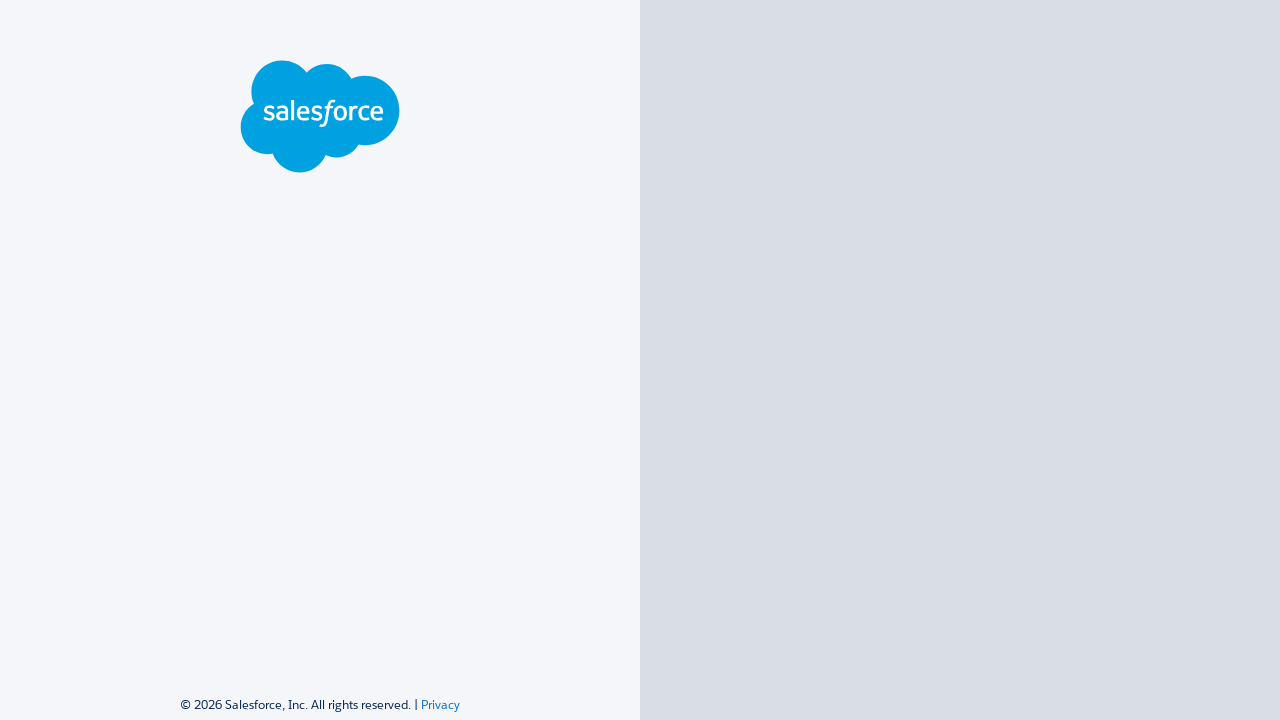

Email confirmation page loaded successfully
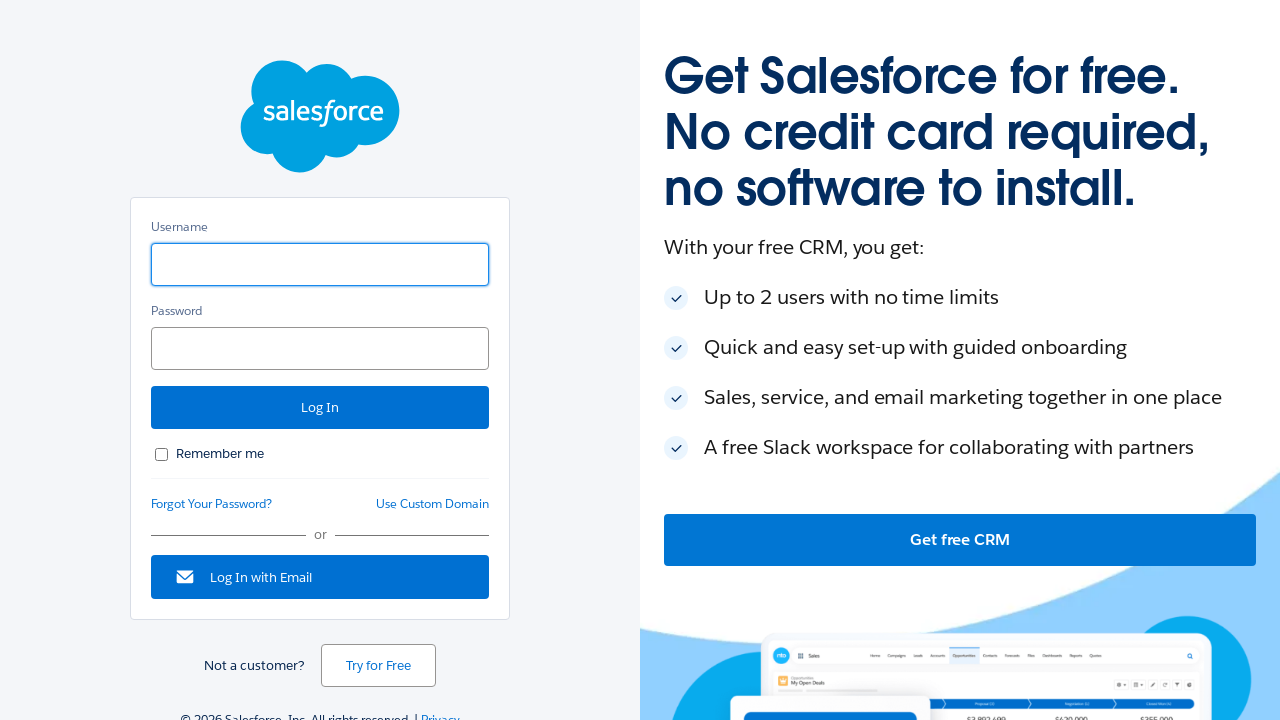

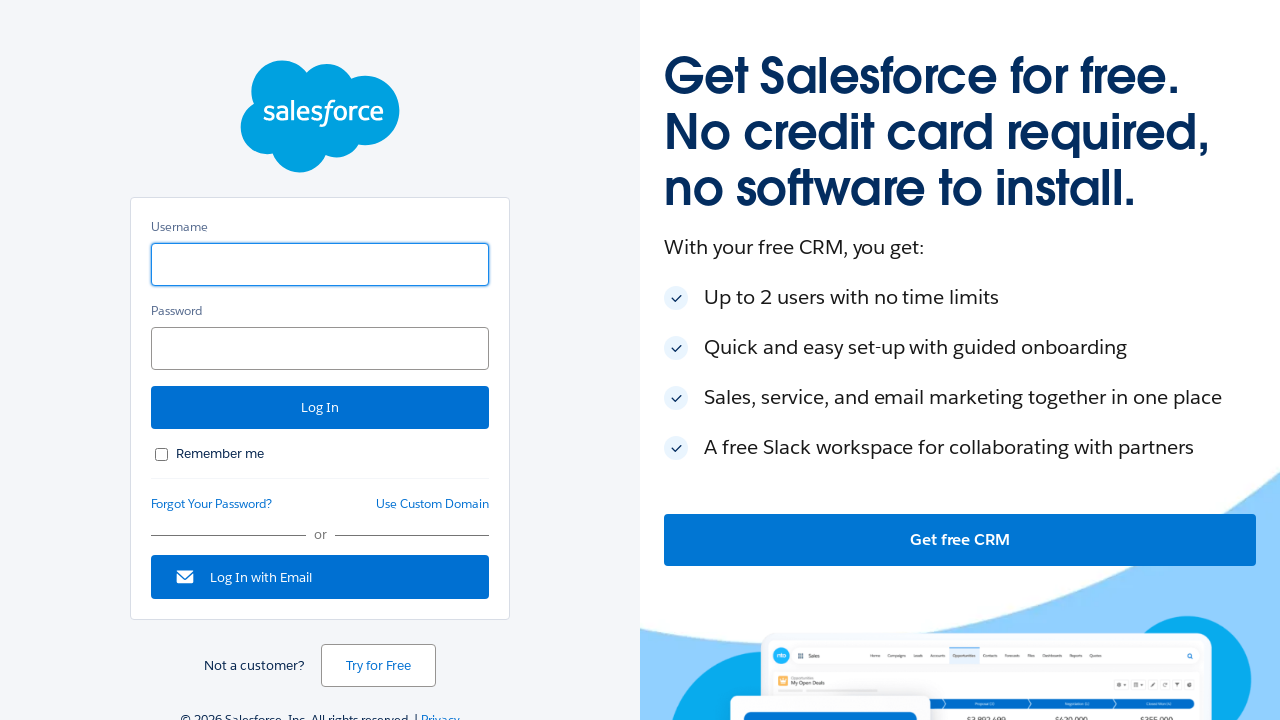